Tests browser back button functionality using mouse back click after navigating to a page

Starting URL: https://selenium.dev/selenium/web/mouse_interaction.html

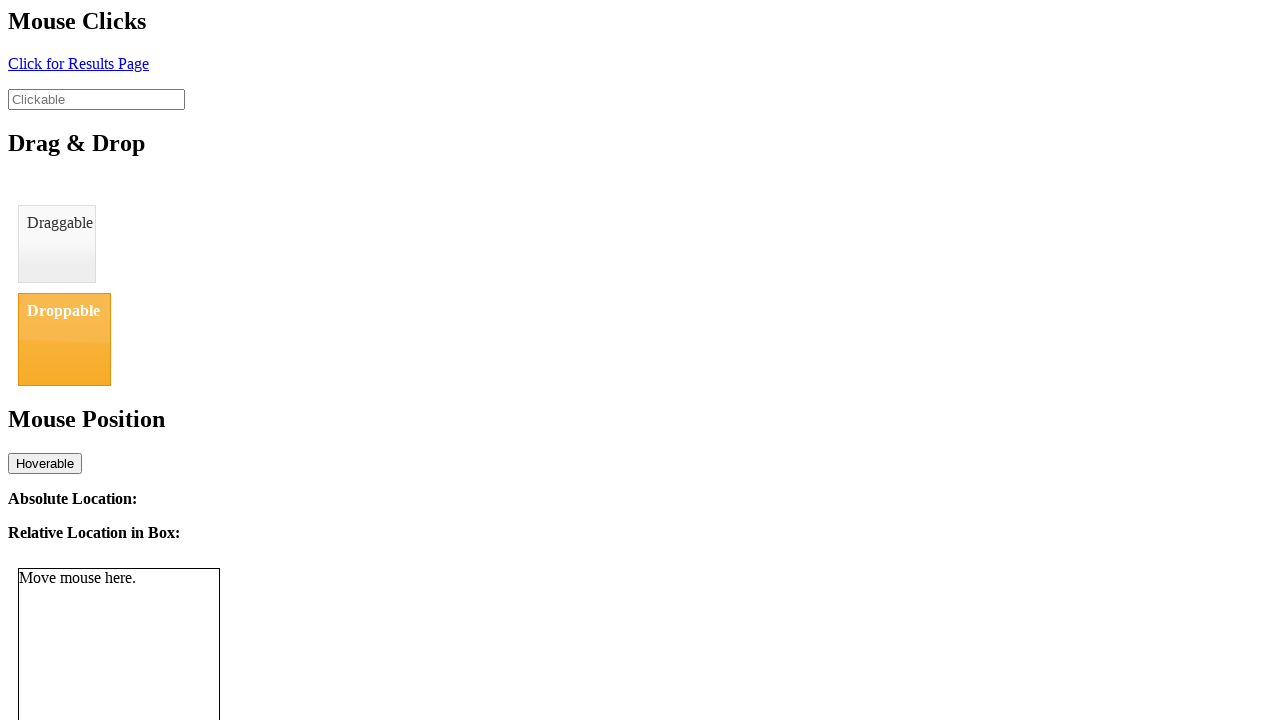

Clicked element to navigate to result page at (78, 63) on #click
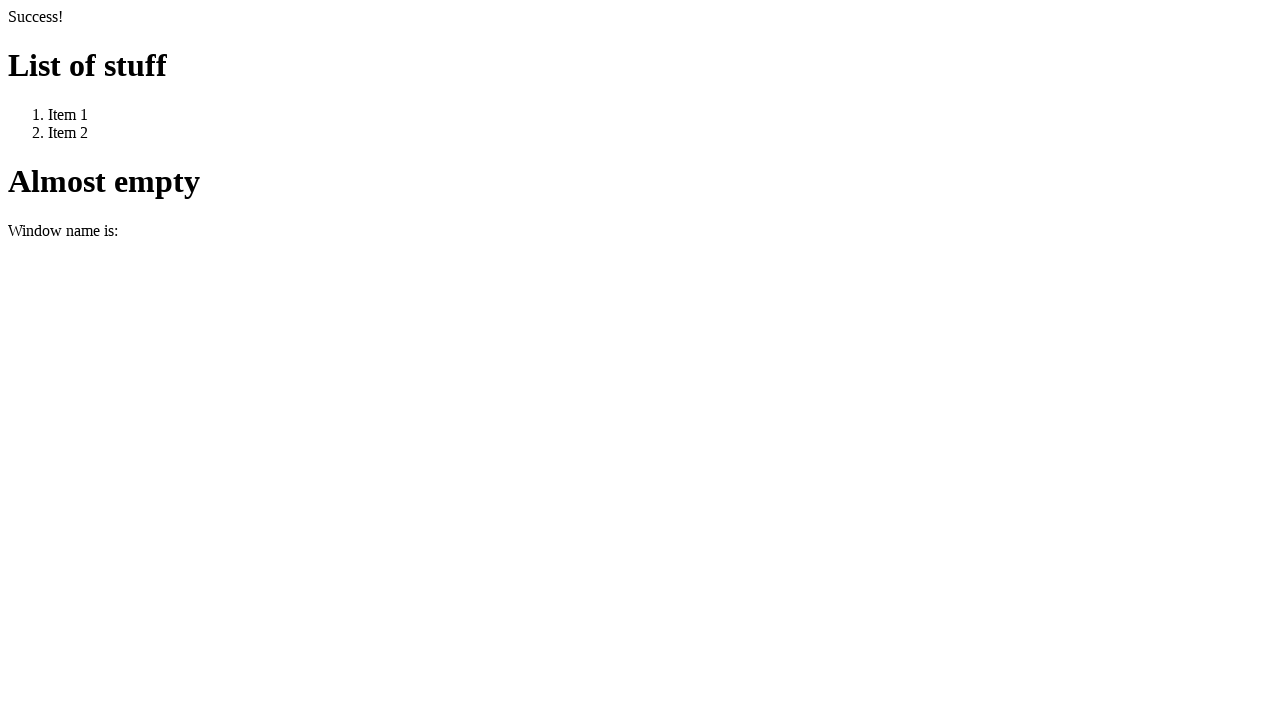

Waited for navigation to result page
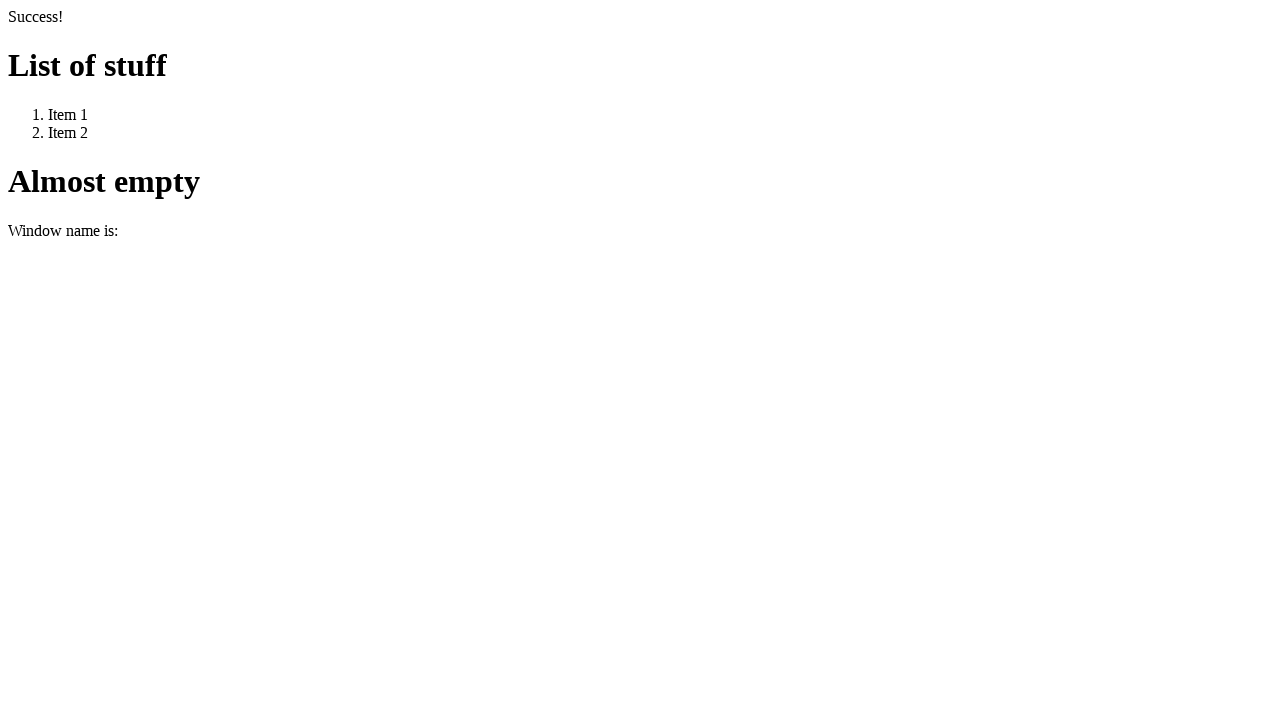

Clicked browser back button
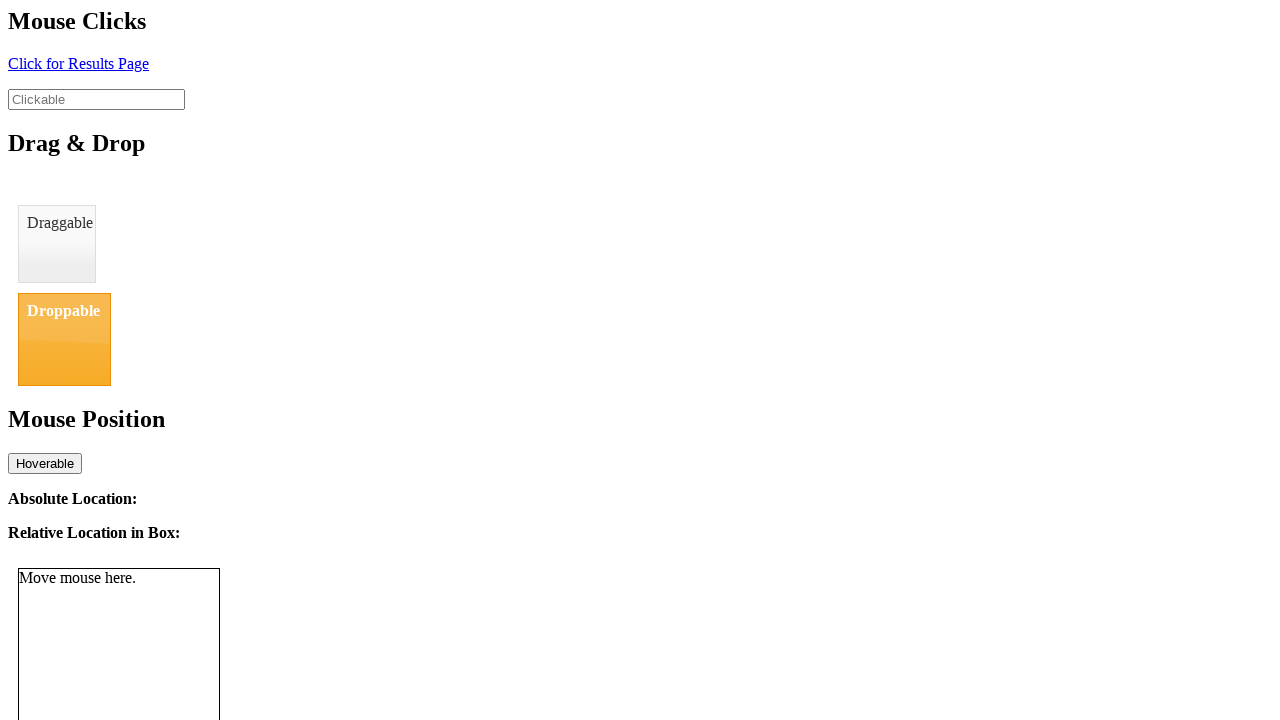

Waited for navigation back to original mouse interaction page
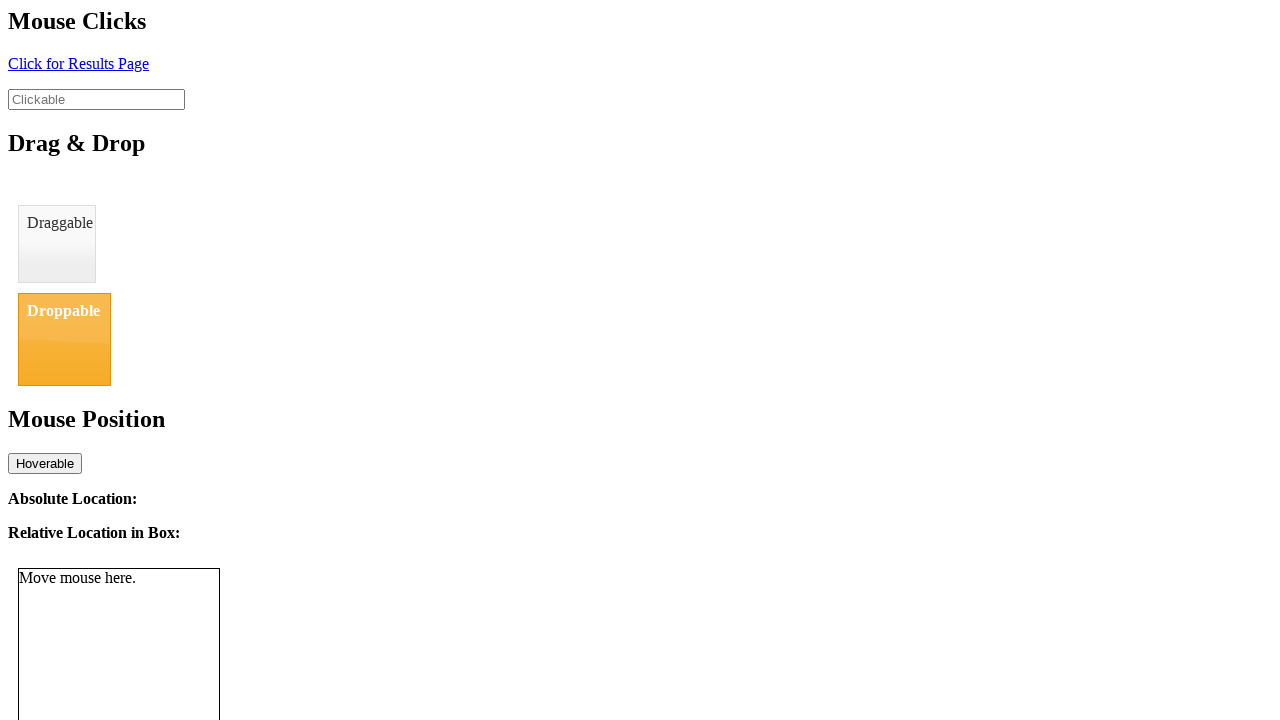

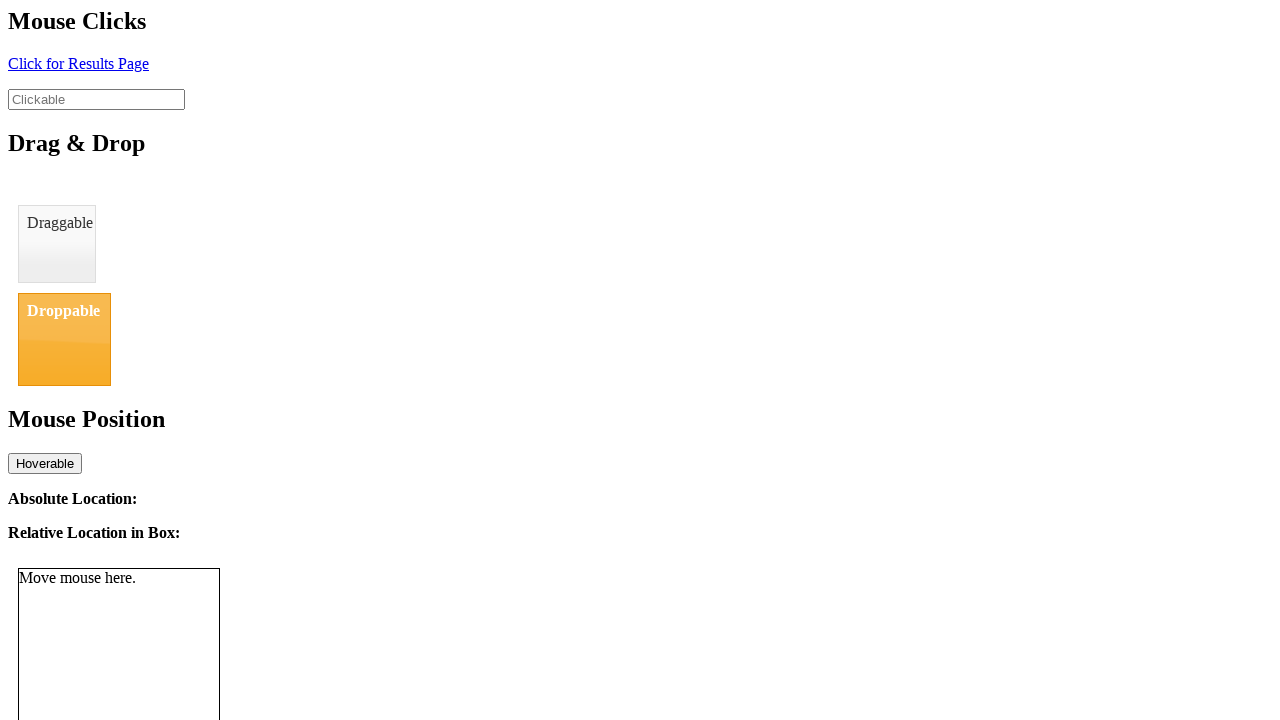